Tests default radio button selection state on a math page, verifying that the "people" radio is selected by default while the "robots" radio is not selected.

Starting URL: http://suninjuly.github.io/math.html

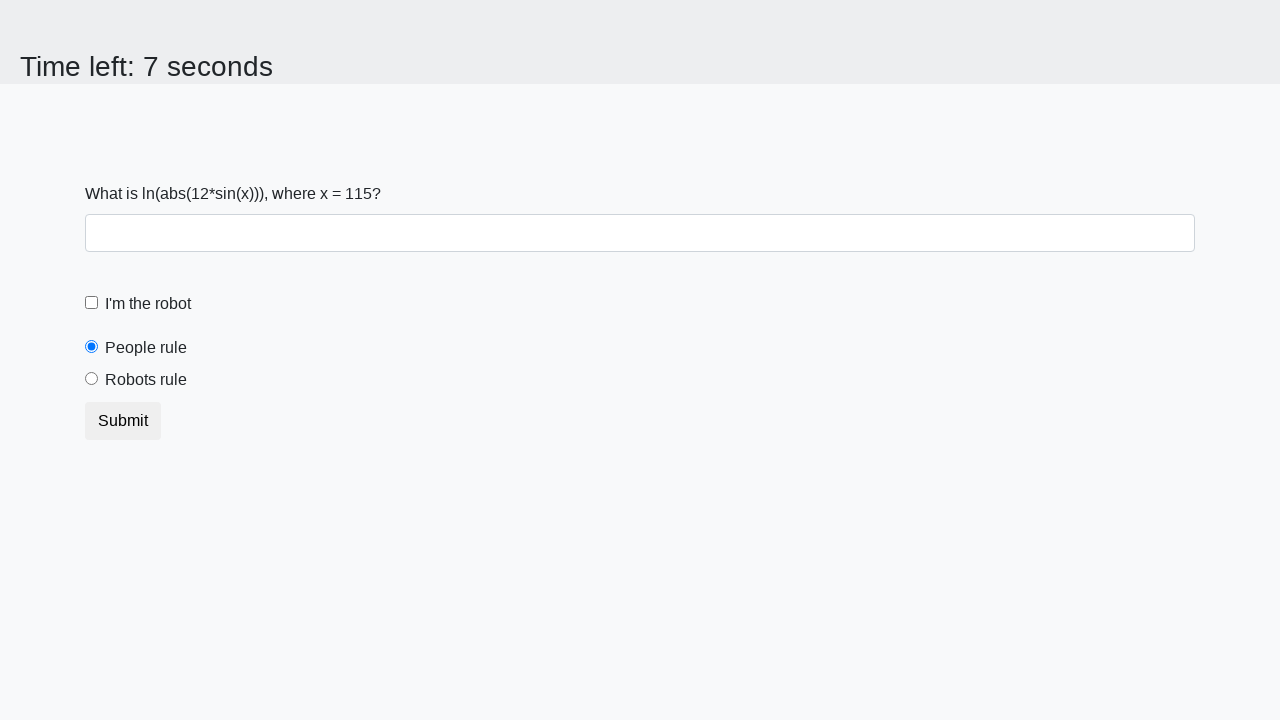

Navigated to math page at http://suninjuly.github.io/math.html
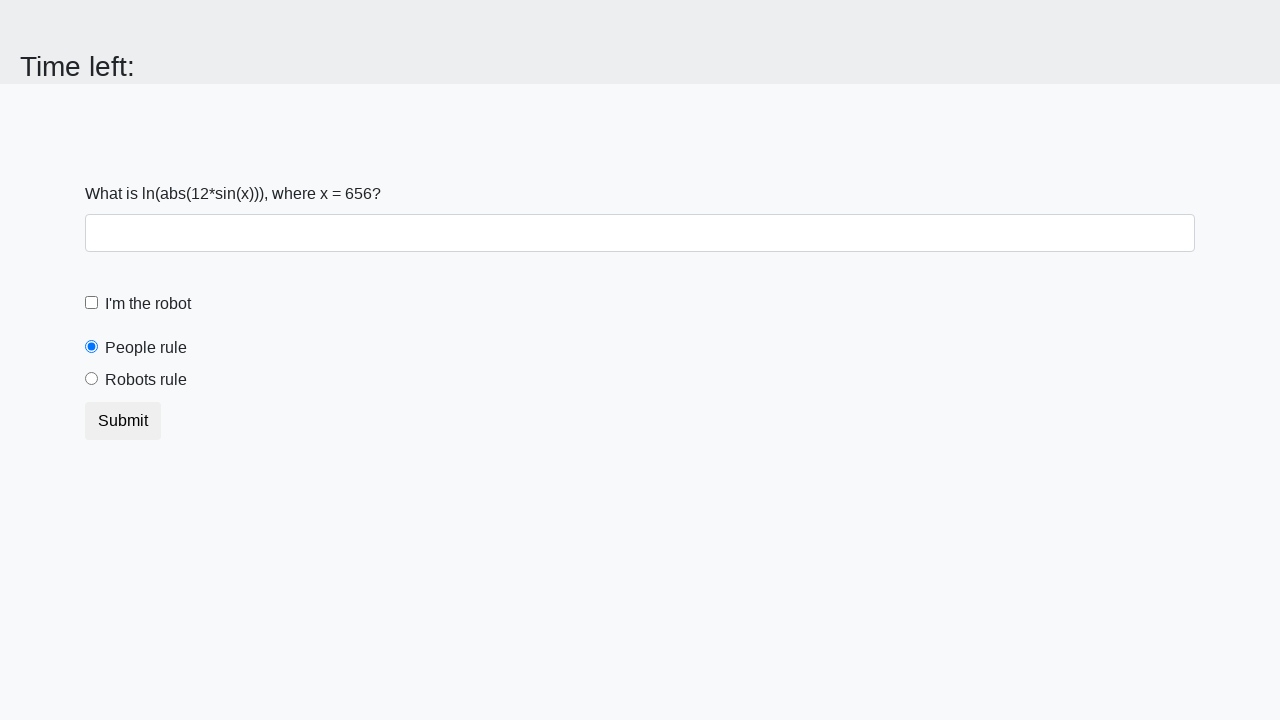

Radio button #peopleRule is present on the page
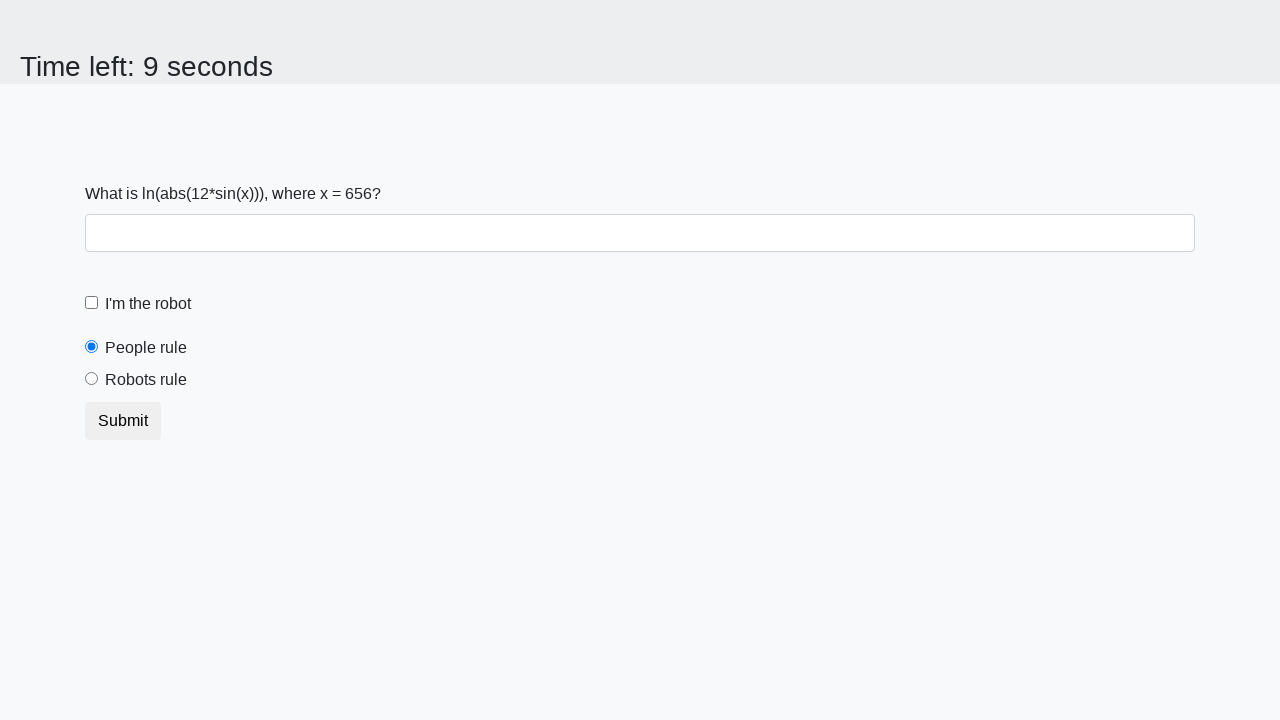

Located the 'people' radio button element
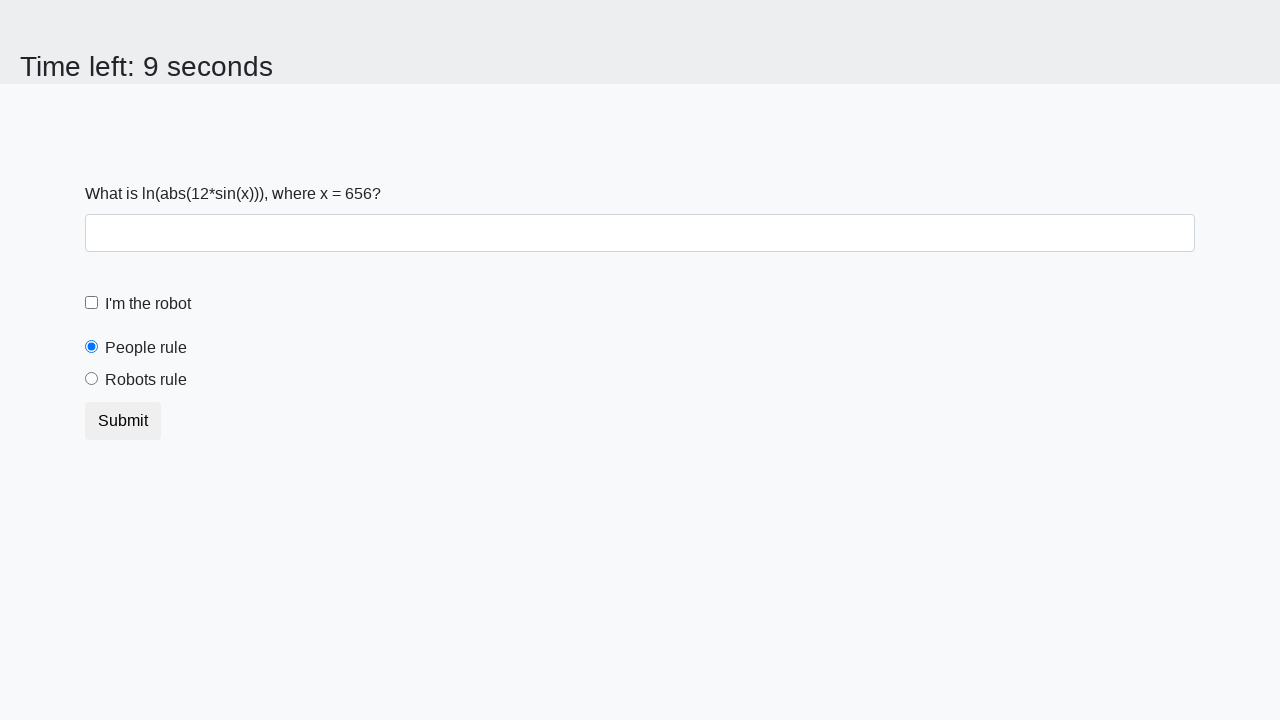

Verified that 'people' radio button is selected by default
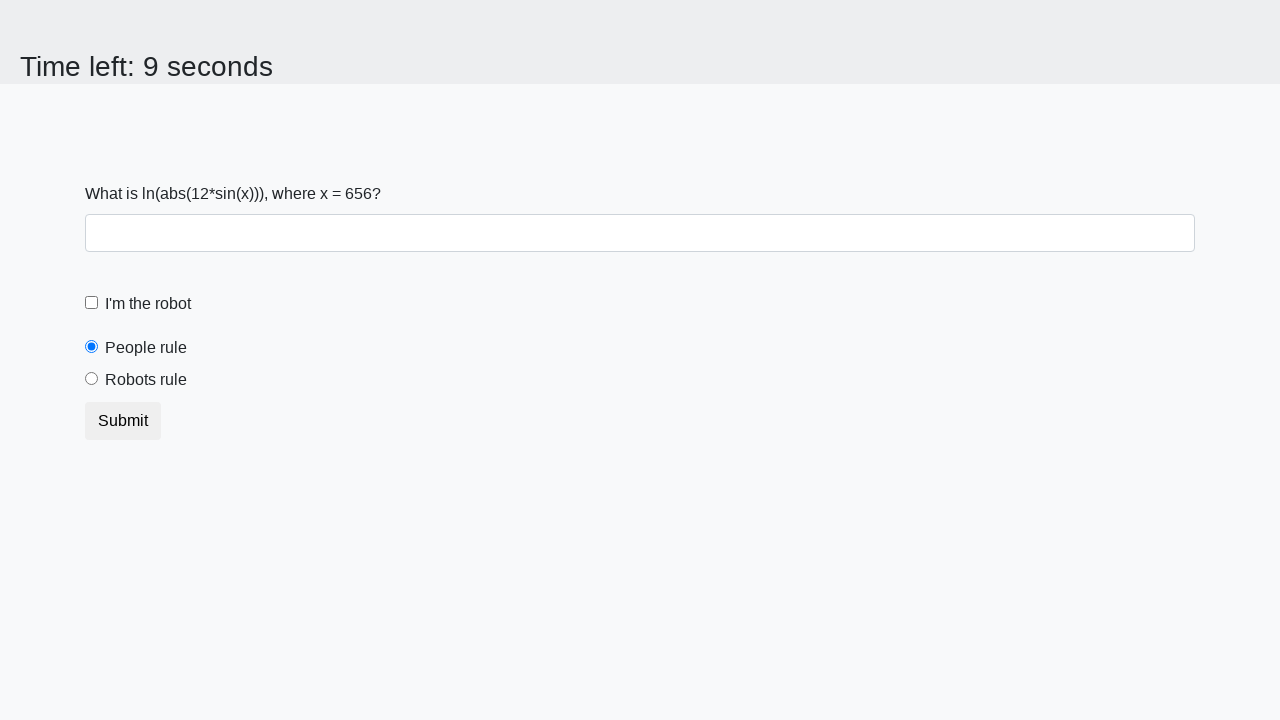

Located the 'robots' radio button element
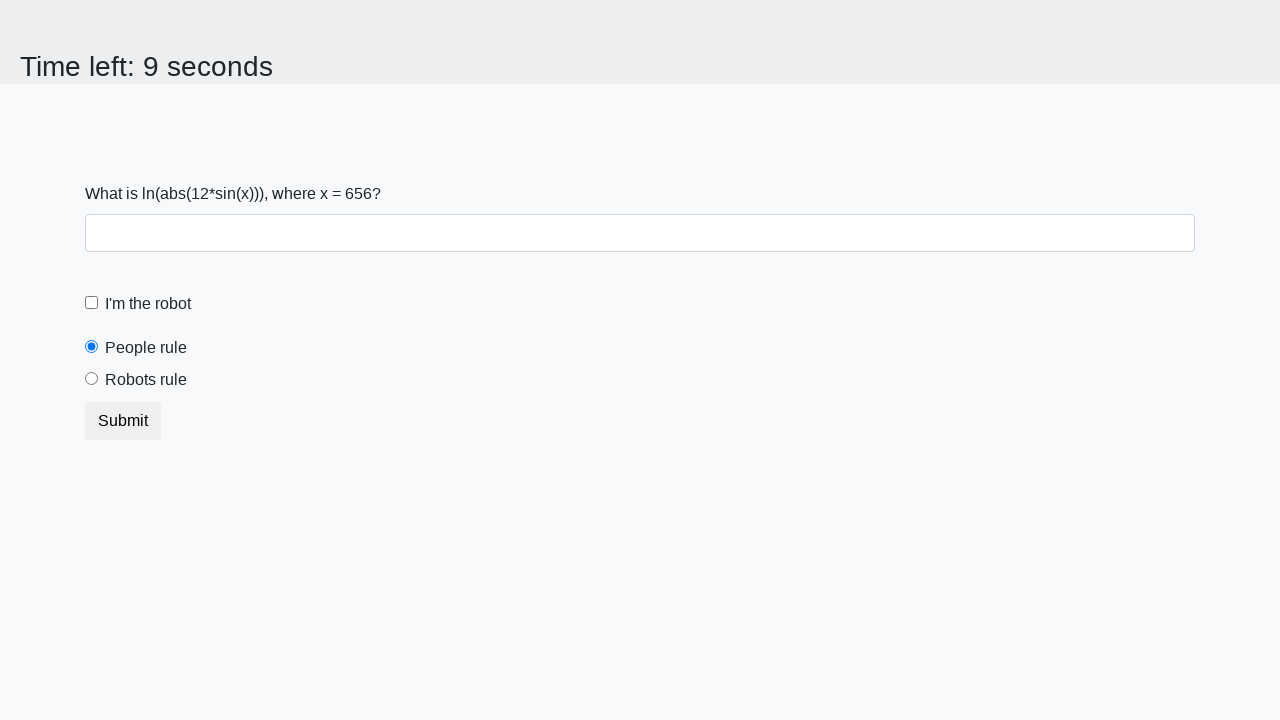

Verified that 'robots' radio button is not selected by default
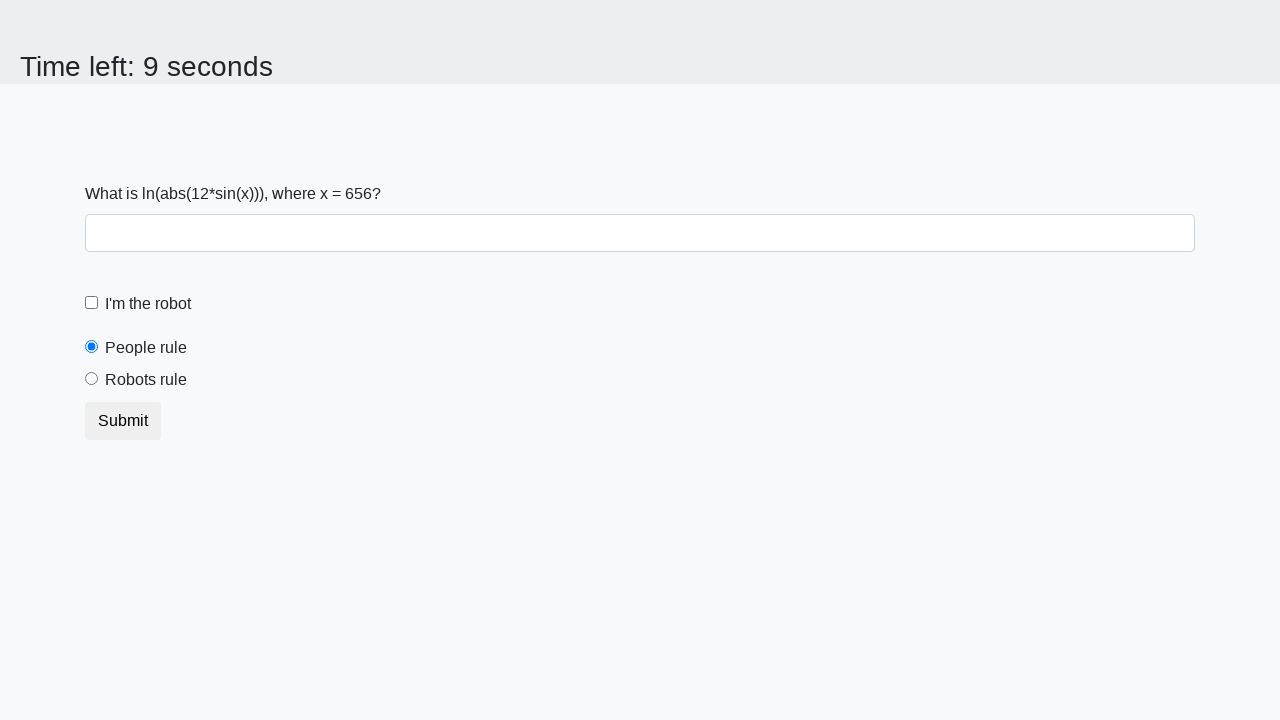

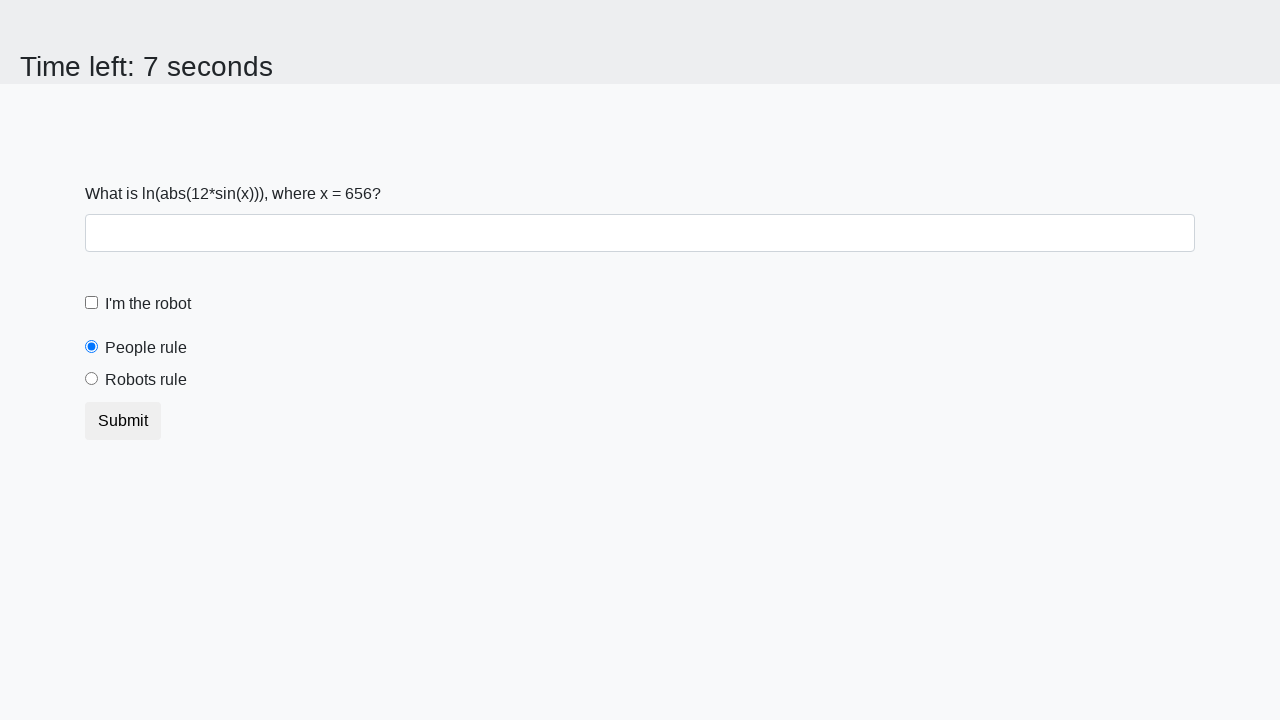